Tests checkbox functionality by clicking on a profession checkbox on a Selenium practice form page.

Starting URL: https://www.techlistic.com/p/selenium-practice-form.html

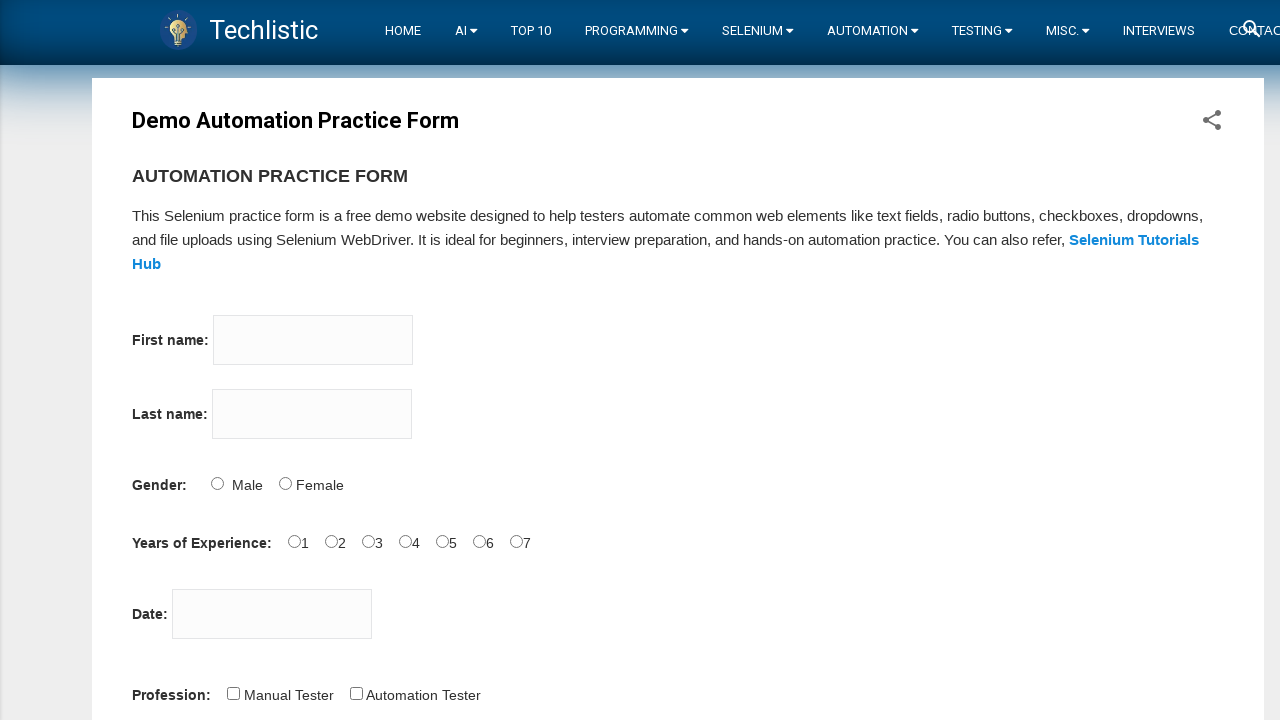

Clicked on the profession checkbox at (356, 693) on input#profession-1
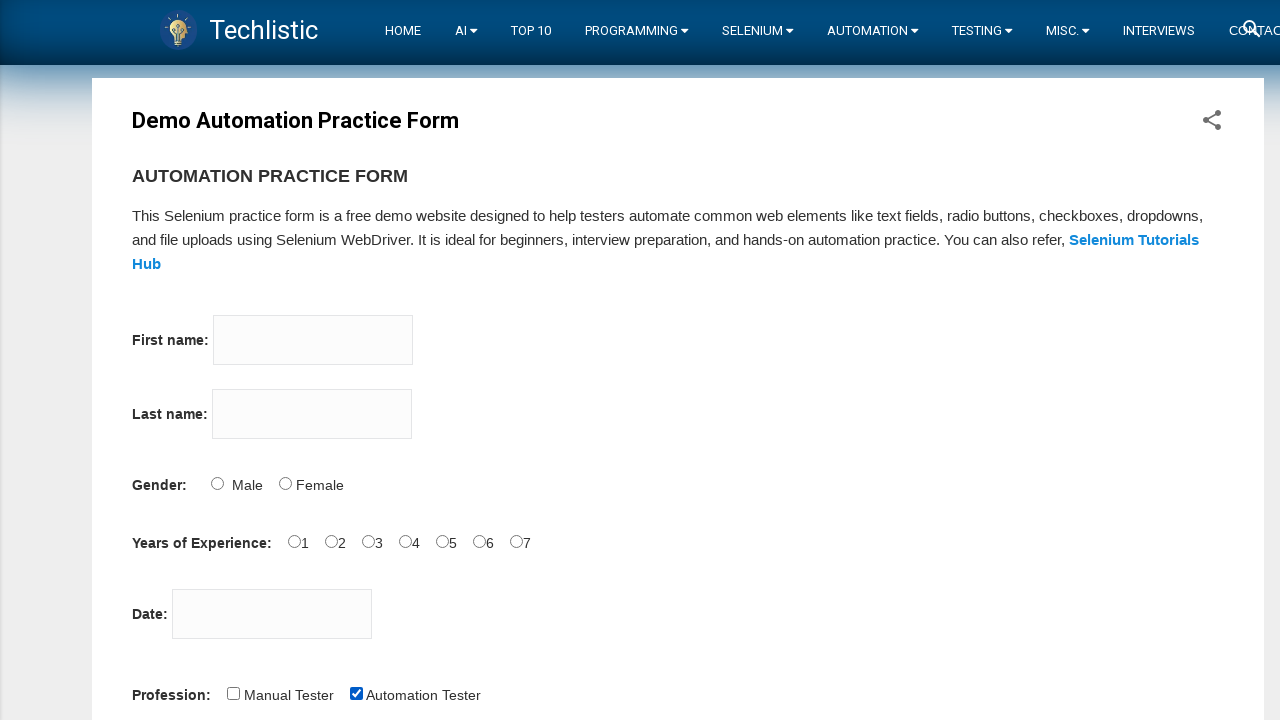

Located the profession checkbox element
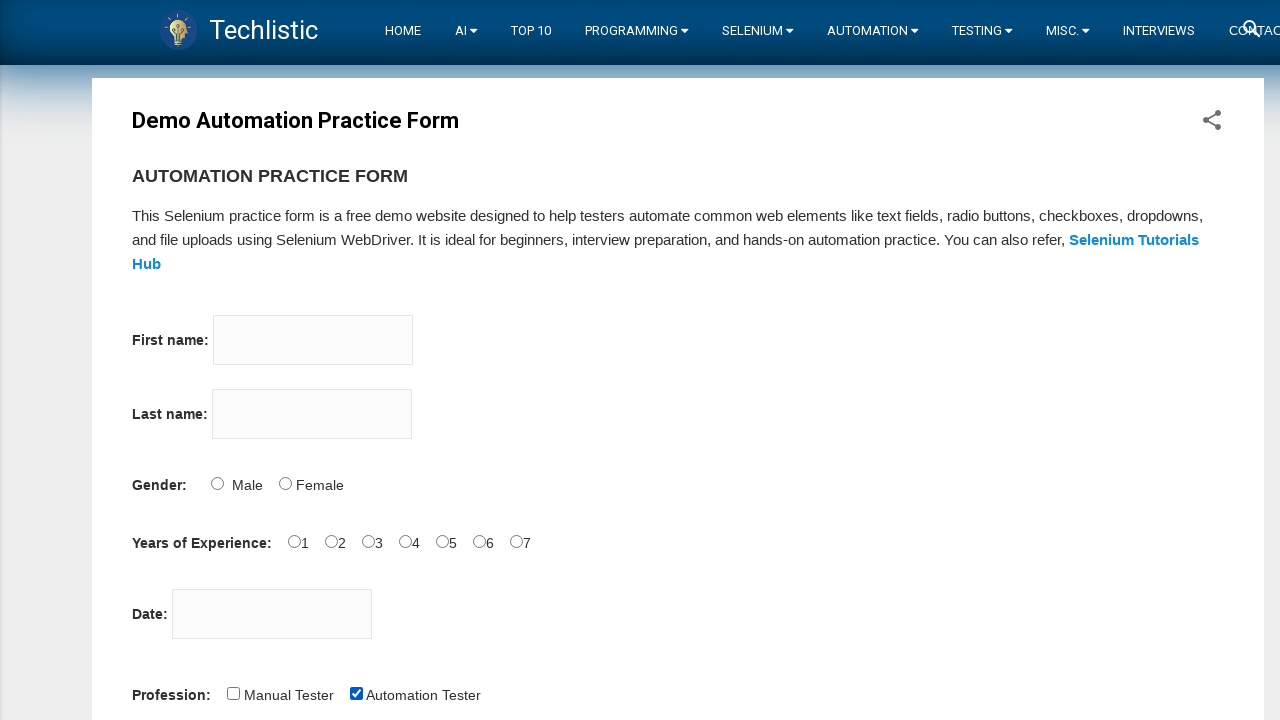

Verified that the profession checkbox is selected
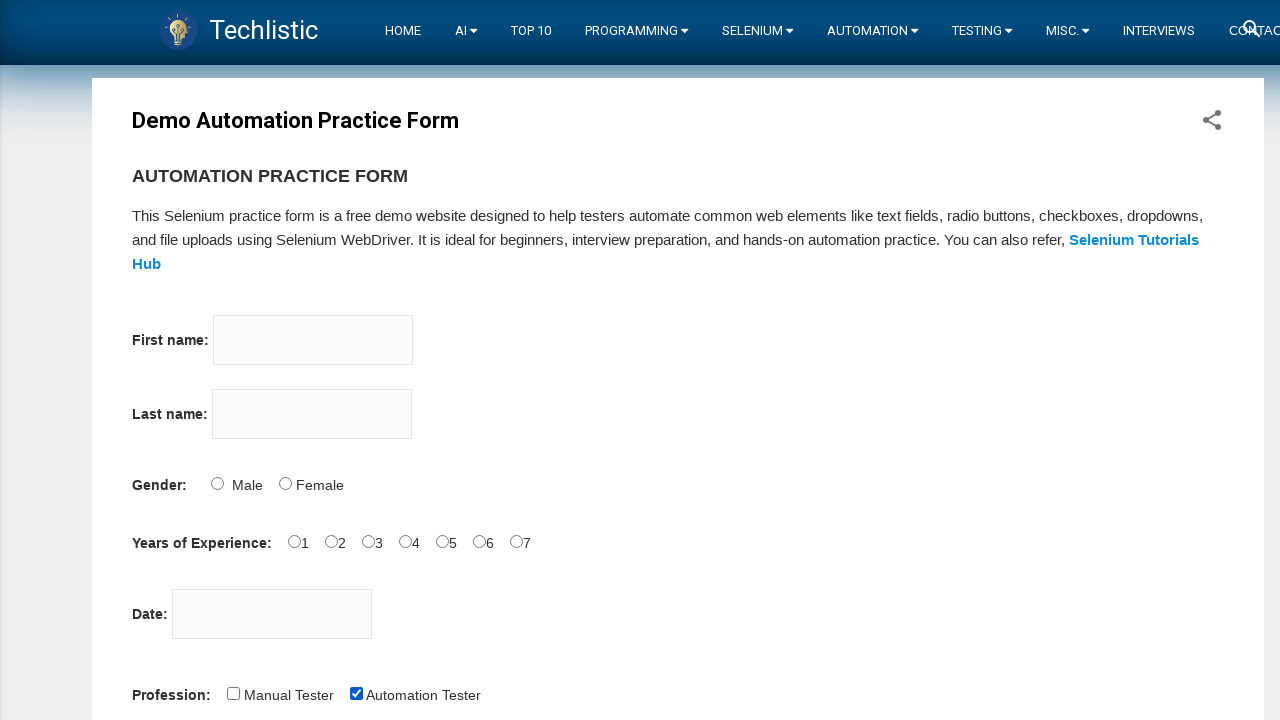

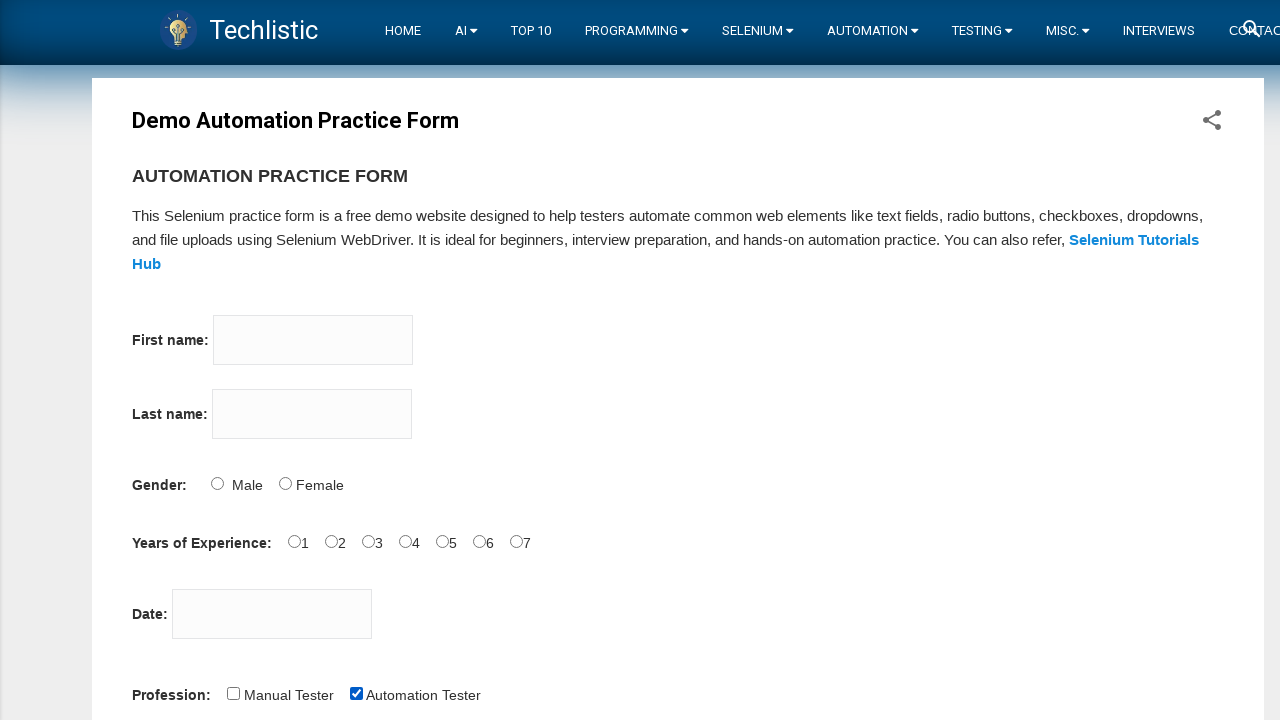